Fills out a practice registration form on demoqa.com with personal information including name, email, gender, phone number, date of birth, subjects, hobbies, address, and location, then verifies the submitted data in a confirmation table.

Starting URL: https://demoqa.com/automation-practice-form

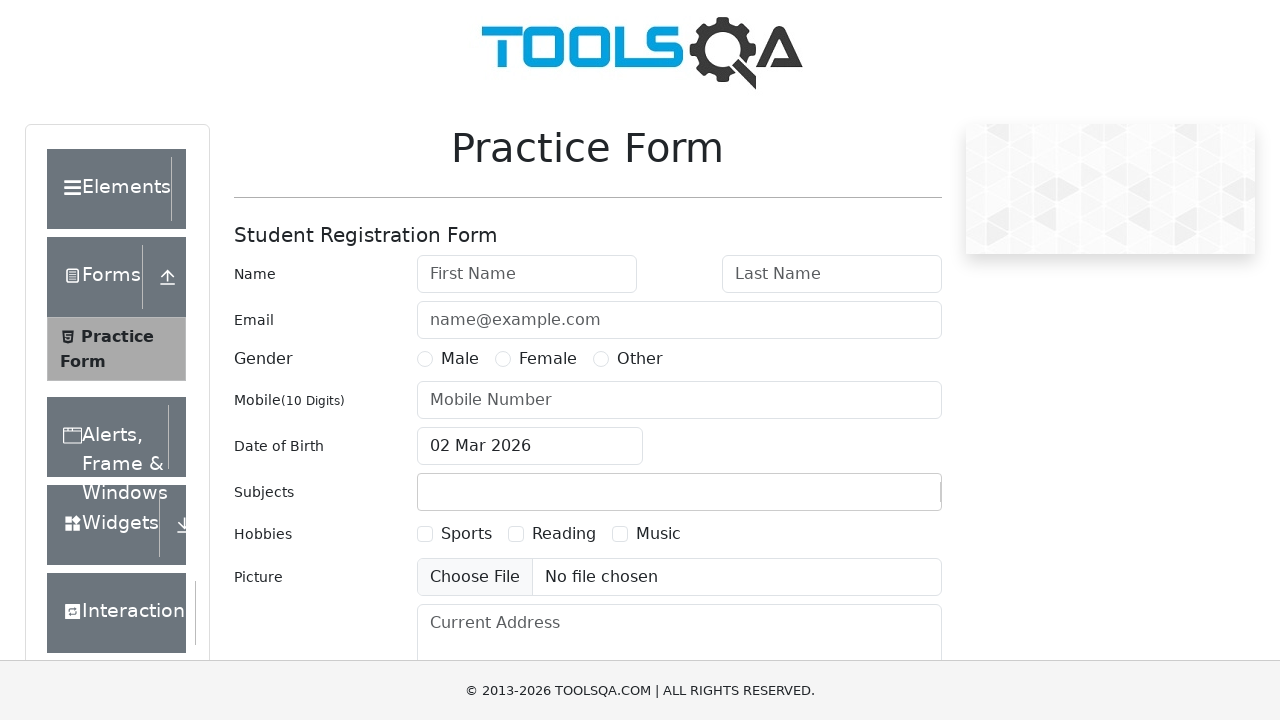

Removed fixed banner ad using JavaScript
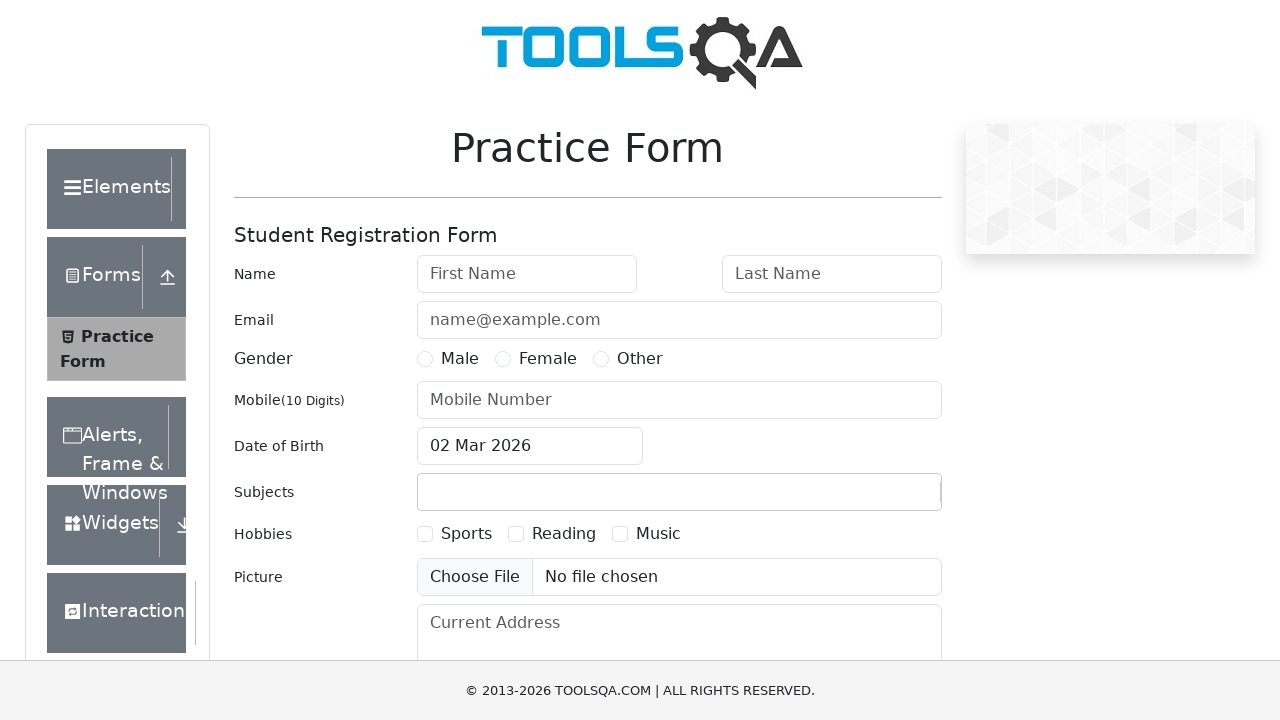

Removed footer ad using JavaScript
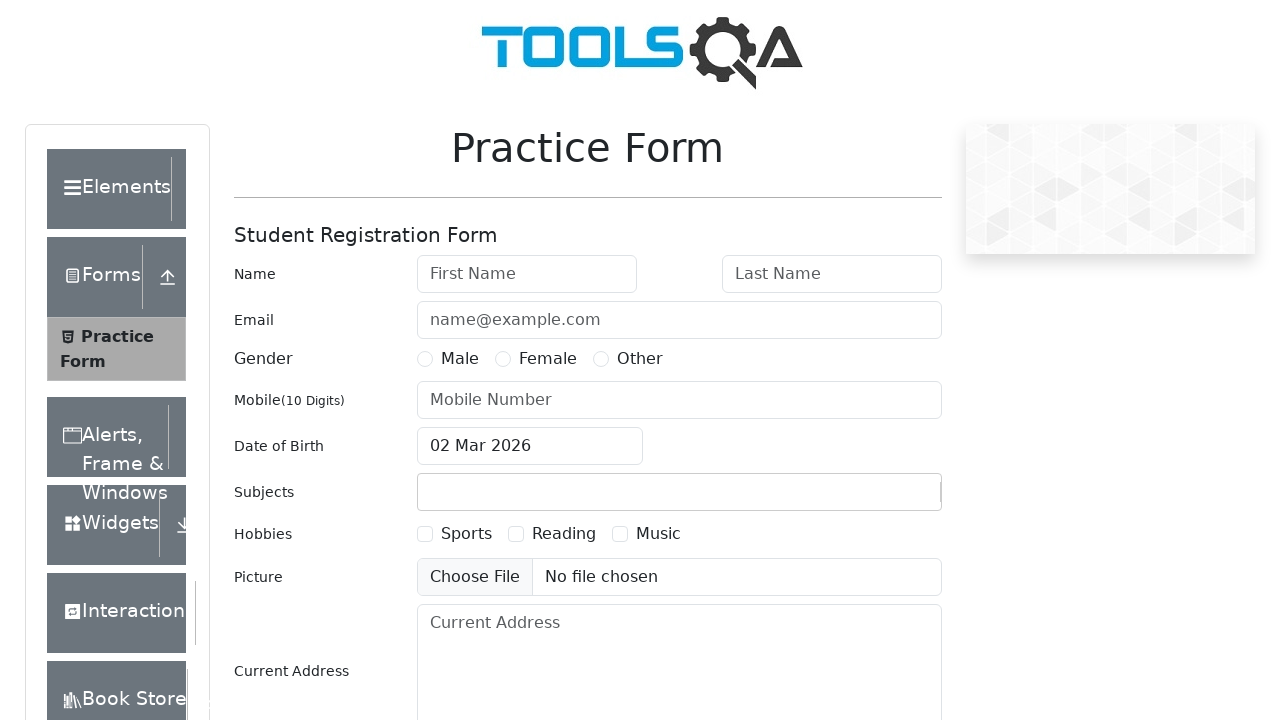

Filled first name field with 'Arsen' on #firstName
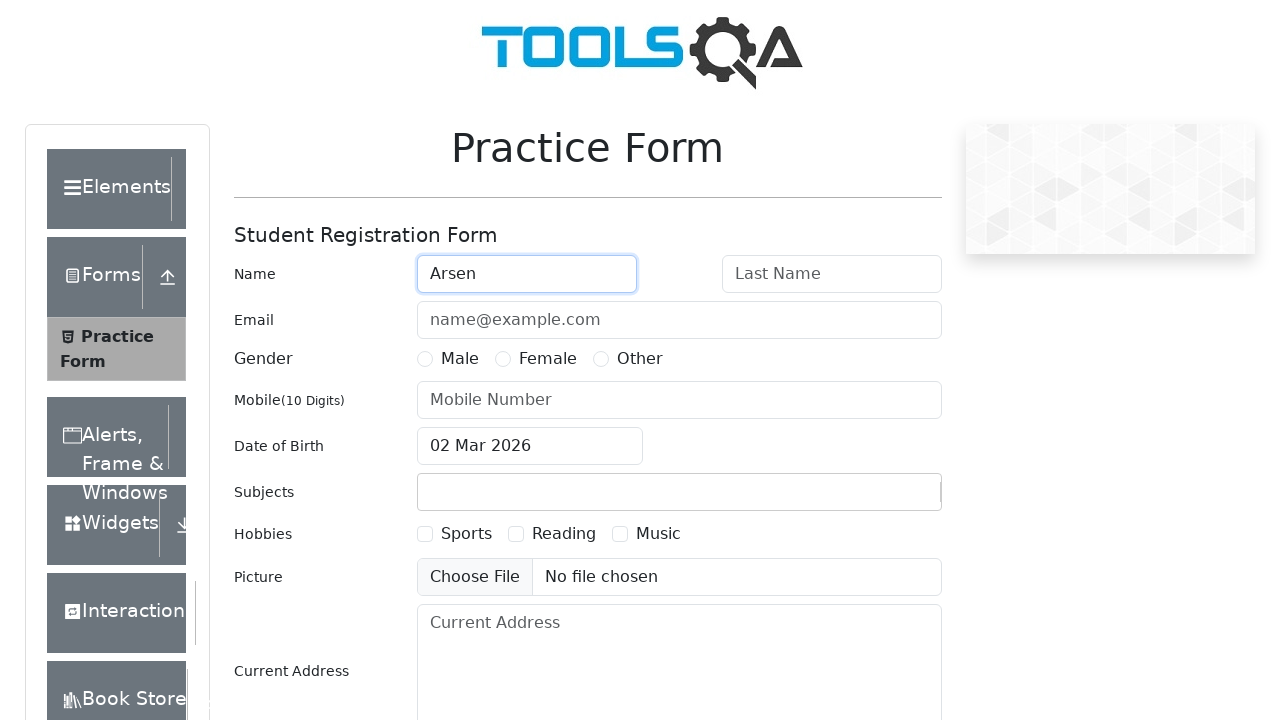

Filled last name field with 'Mukhametkulov' on #lastName
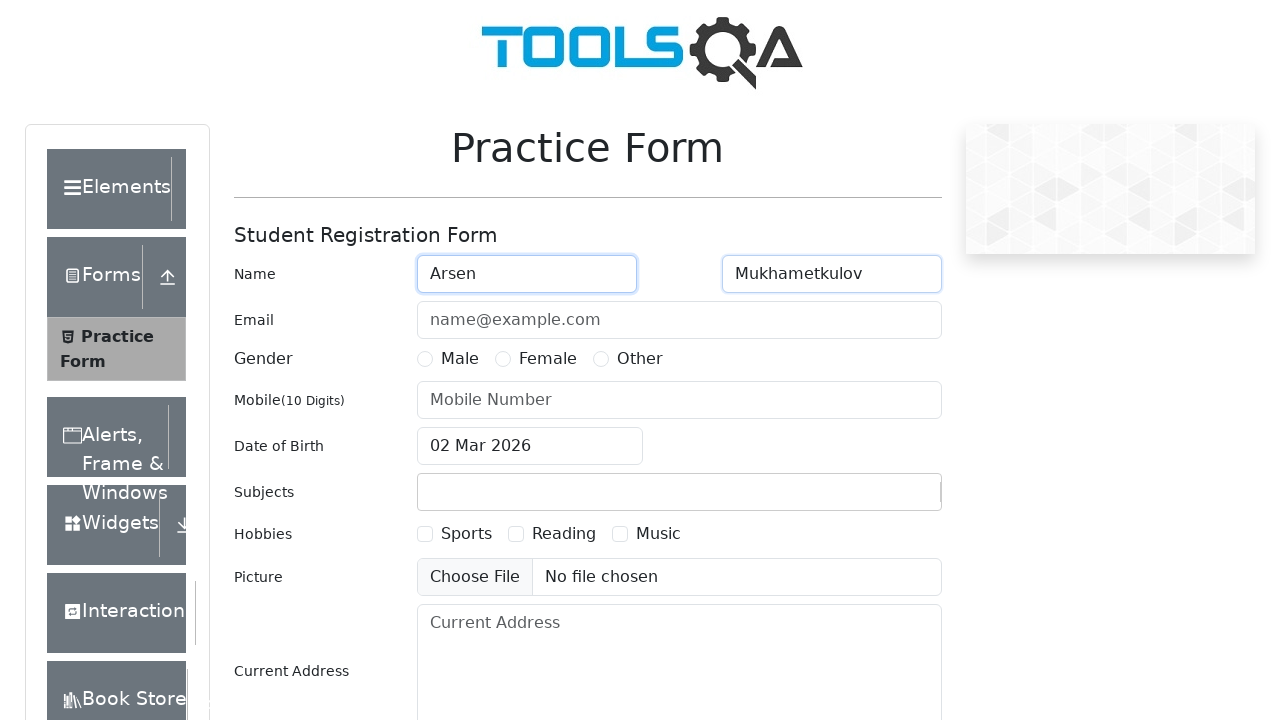

Filled email field with 'Azarsen1@mail.com' on #userEmail
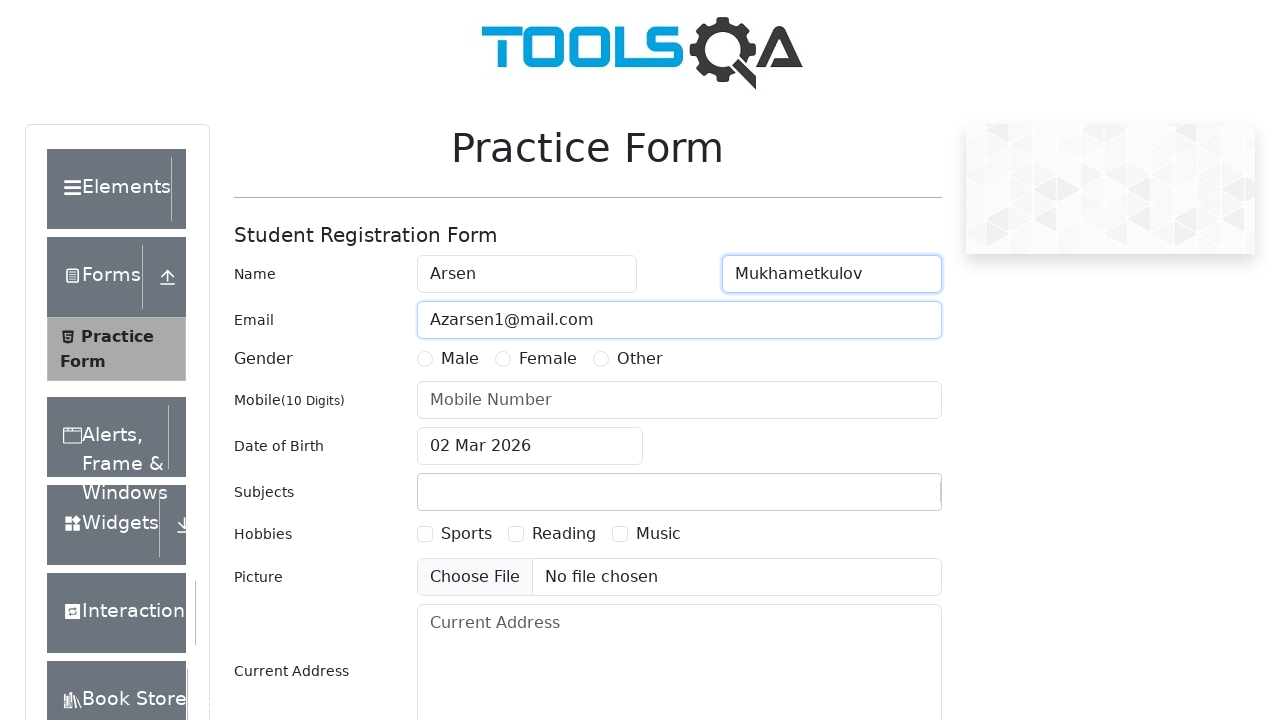

Selected 'Other' gender option at (640, 359) on text=Other
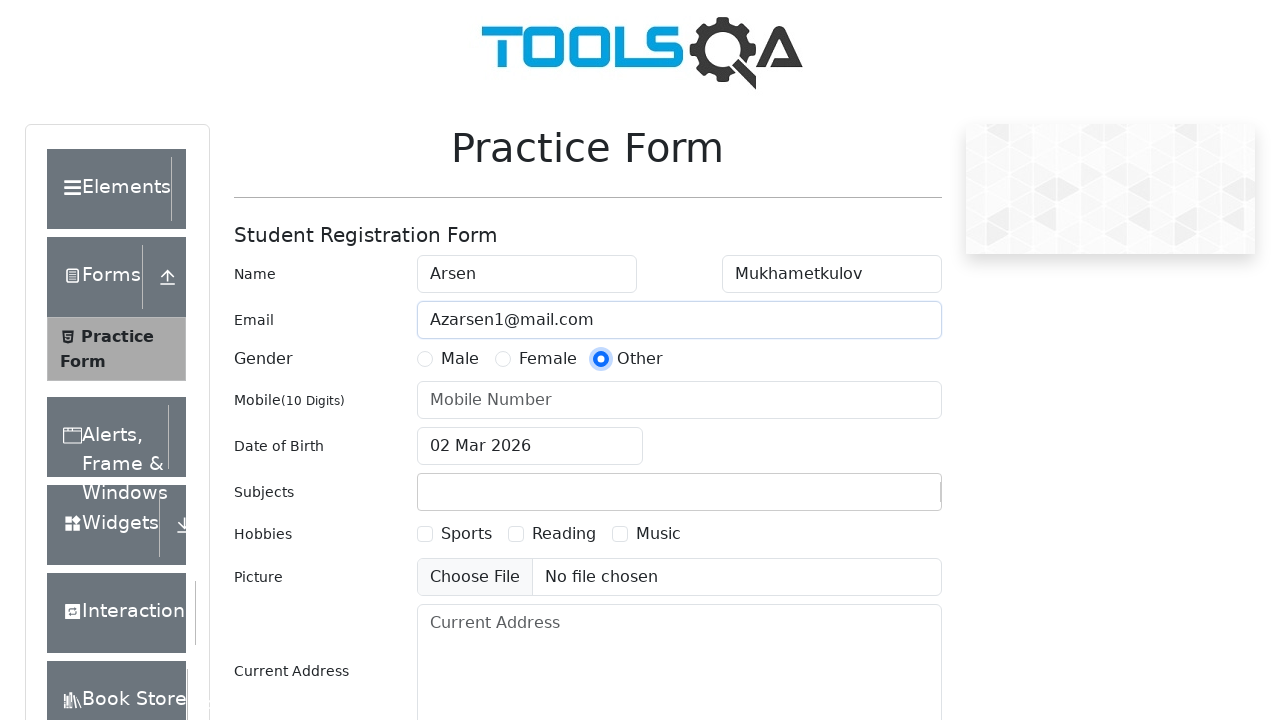

Filled phone number field with '8937341615' on #userNumber
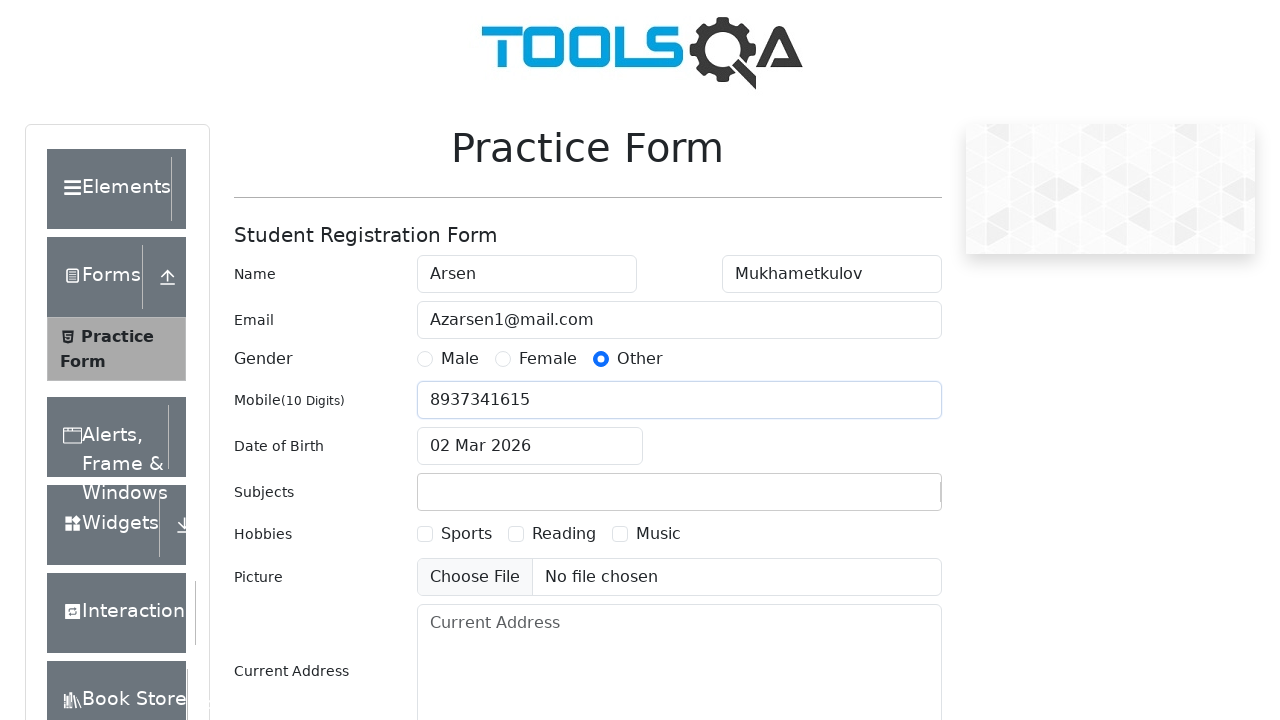

Clicked date of birth input field at (530, 446) on #dateOfBirthInput
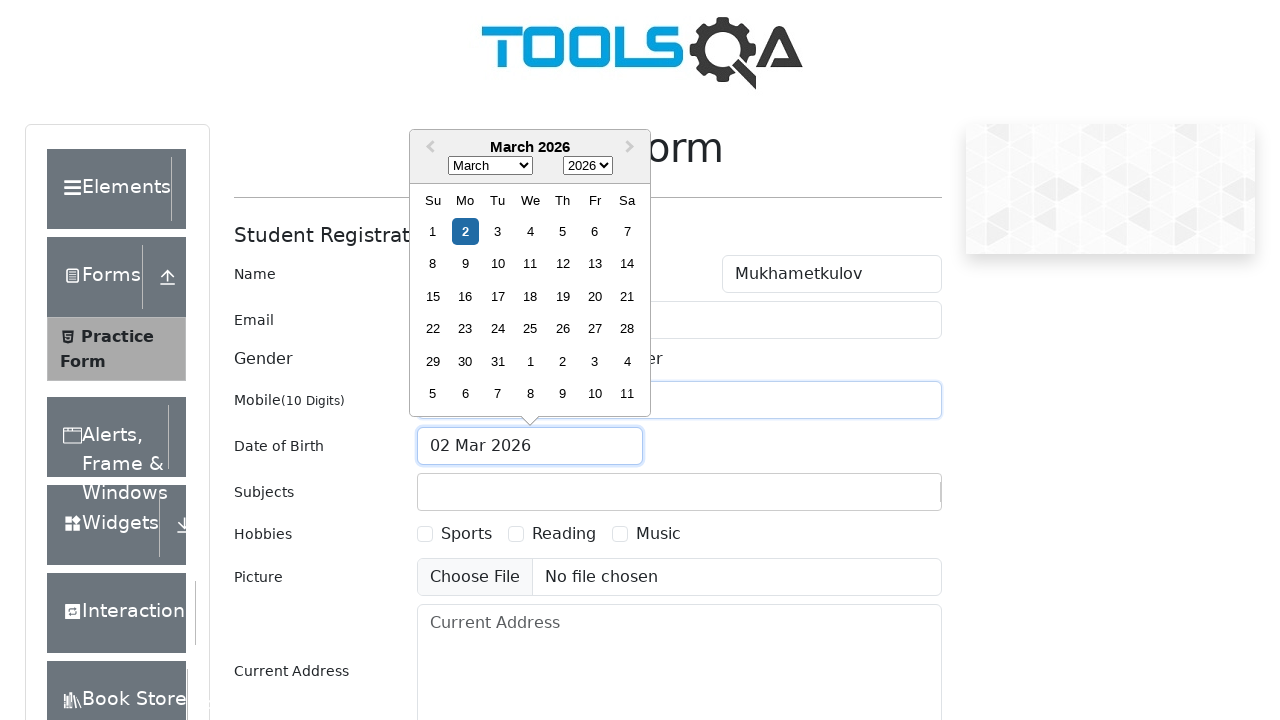

Selected birth year '1996' on select.react-datepicker__year-select
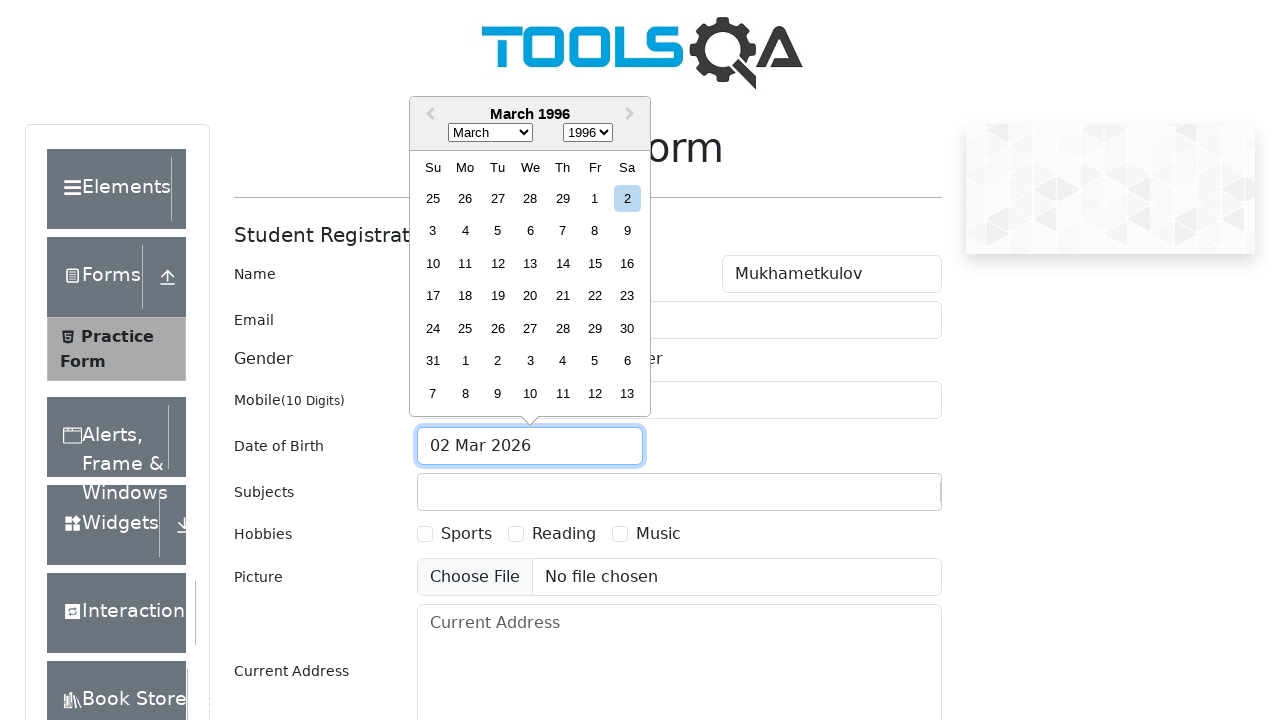

Selected birth month 'April' on select.react-datepicker__month-select
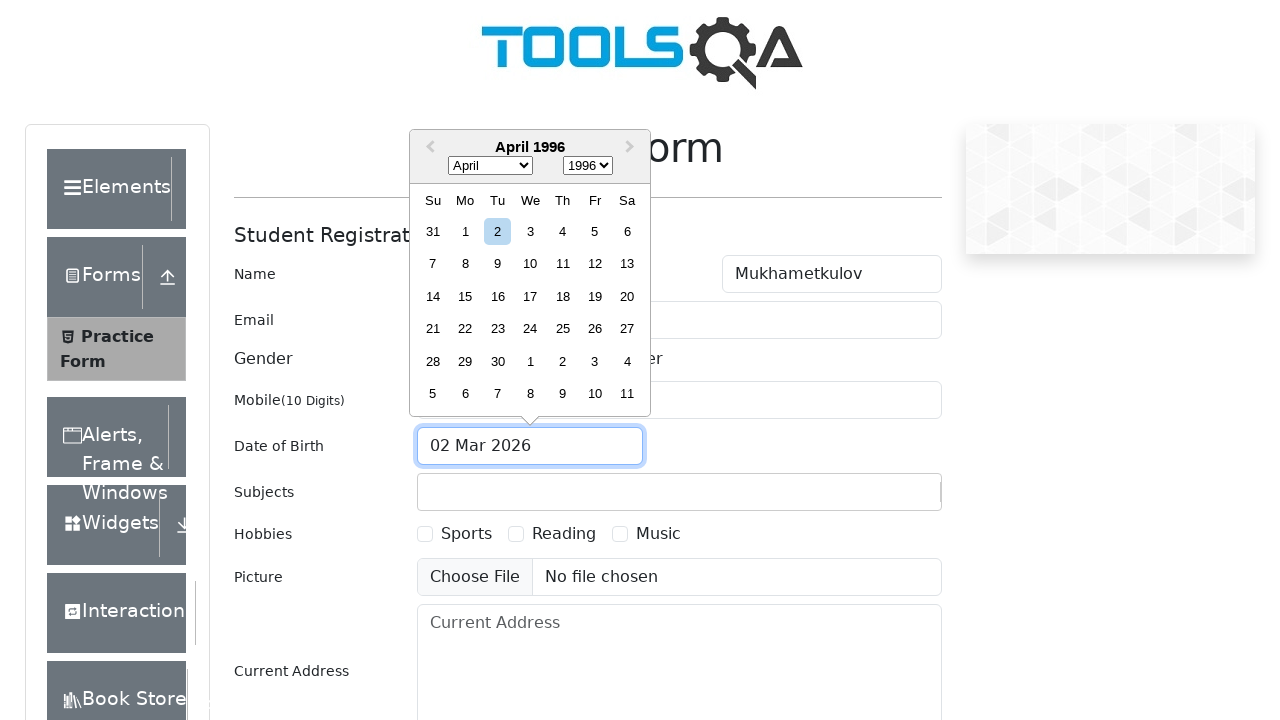

Selected birth day '21' at (433, 329) on .react-datepicker__day--021:not(.react-datepicker__day--outside-month)
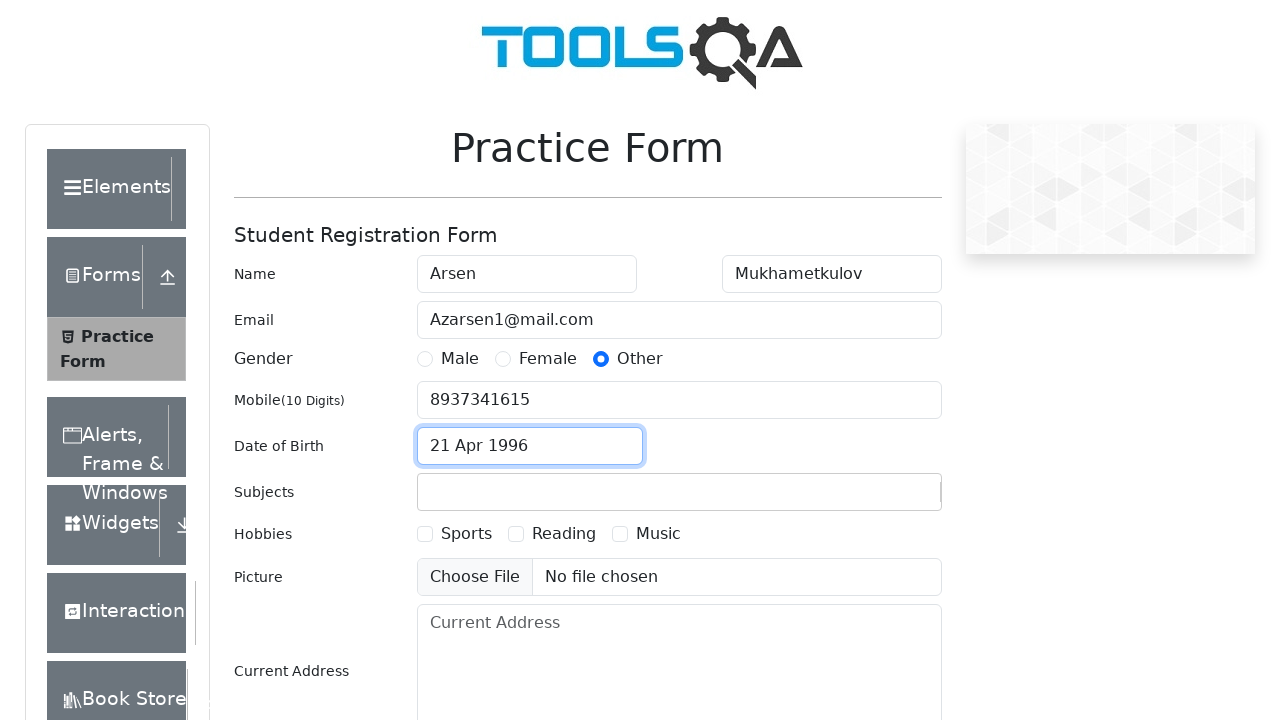

Filled subjects input with 'Maths' on #subjectsInput
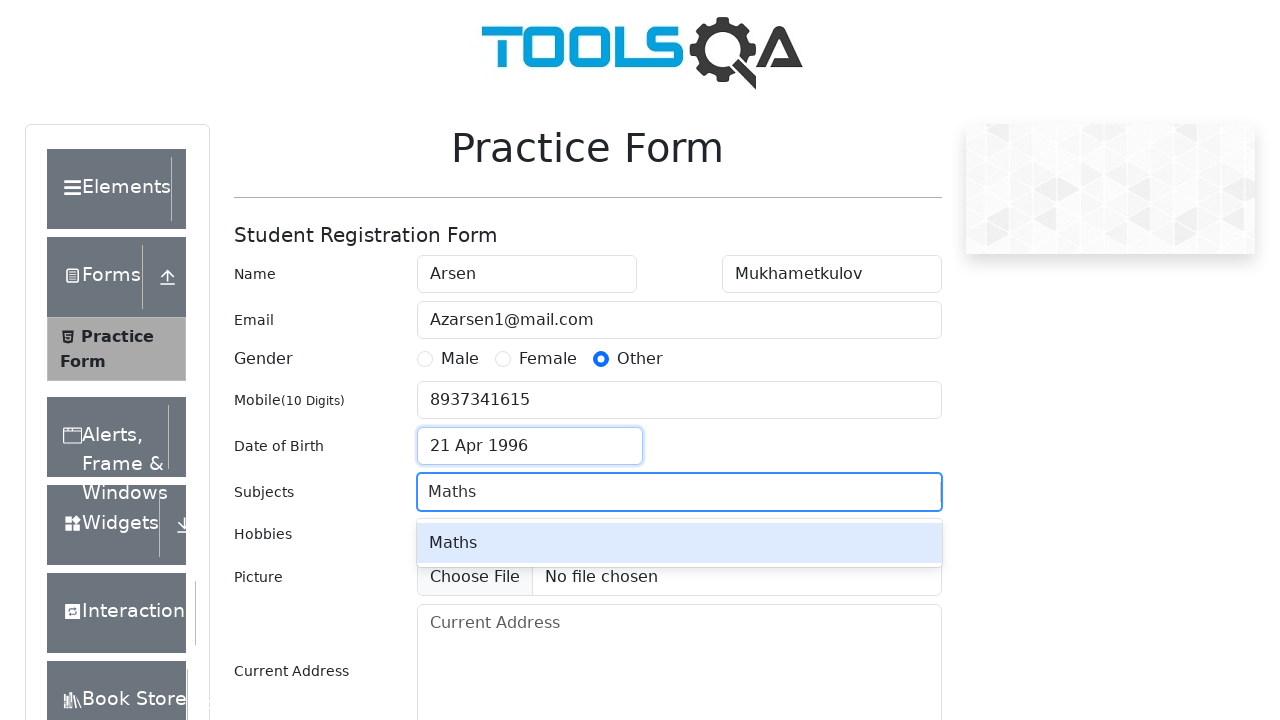

Selected 'Maths' from subjects dropdown at (679, 543) on .subjects-auto-complete__menu-list >> text=Maths
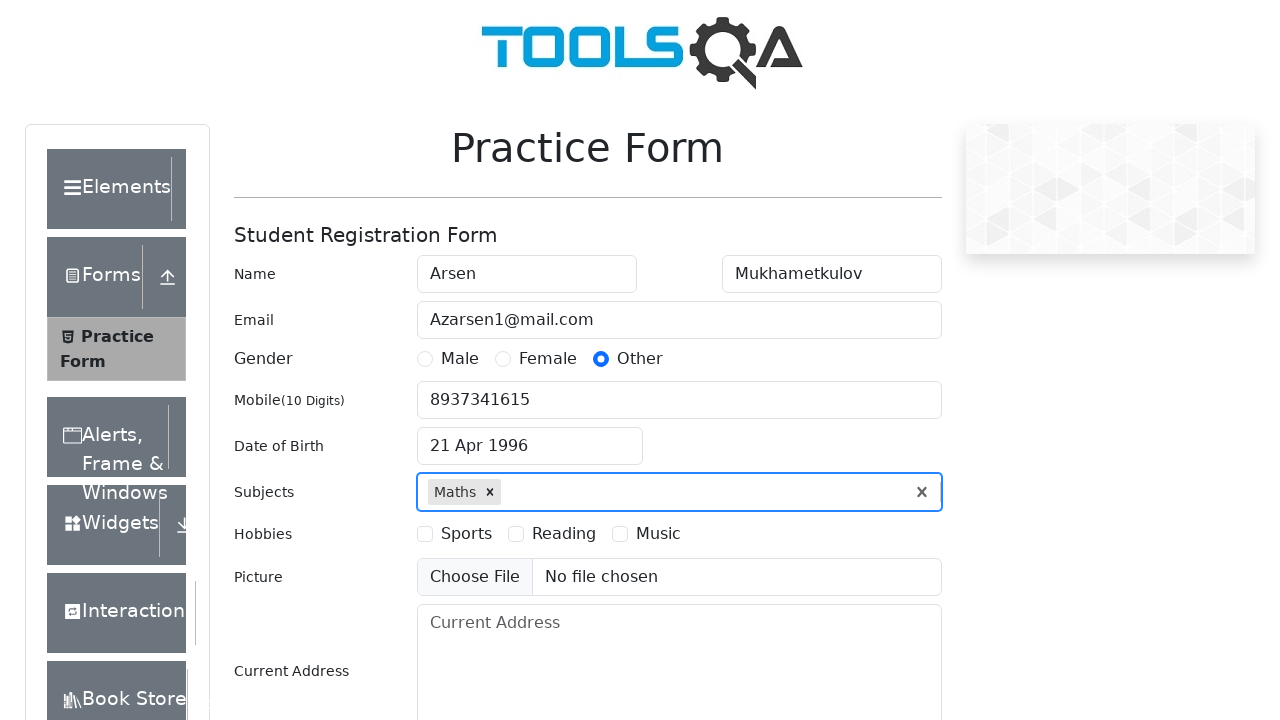

Selected 'Reading' hobby checkbox at (564, 534) on label[for='hobbies-checkbox-2']
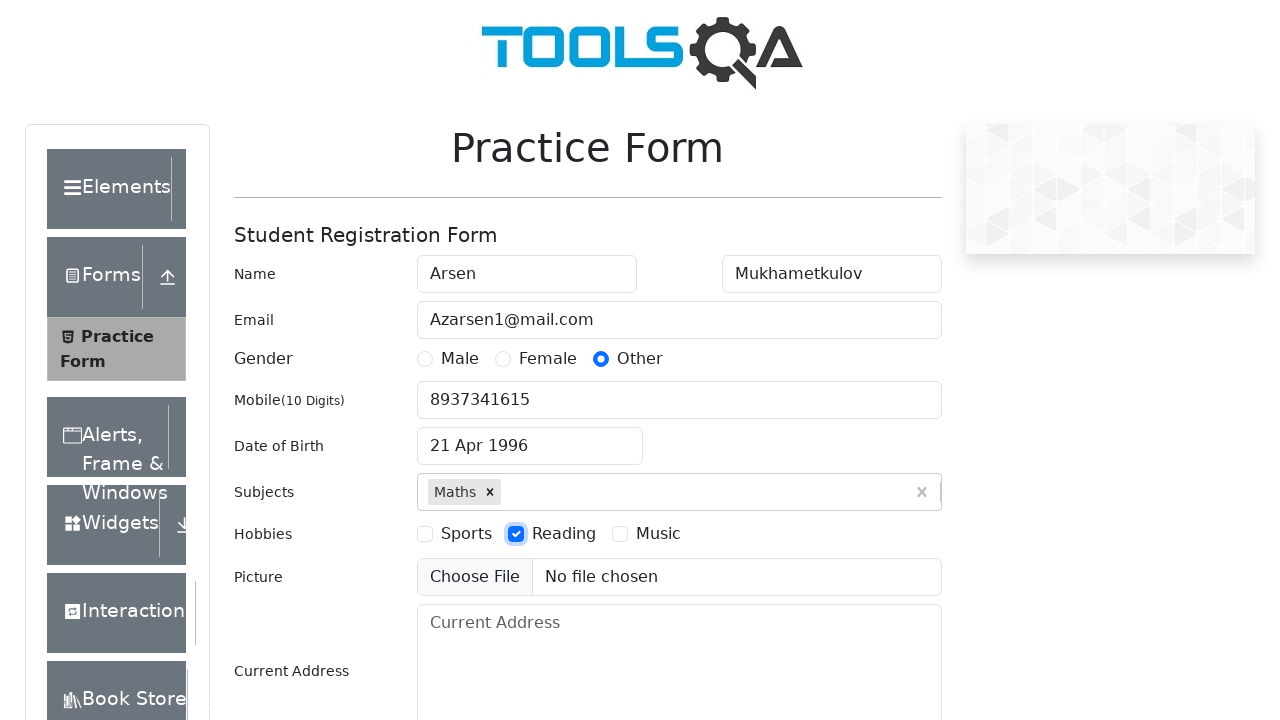

Filled current address with 'Yangixayot 8' on #currentAddress
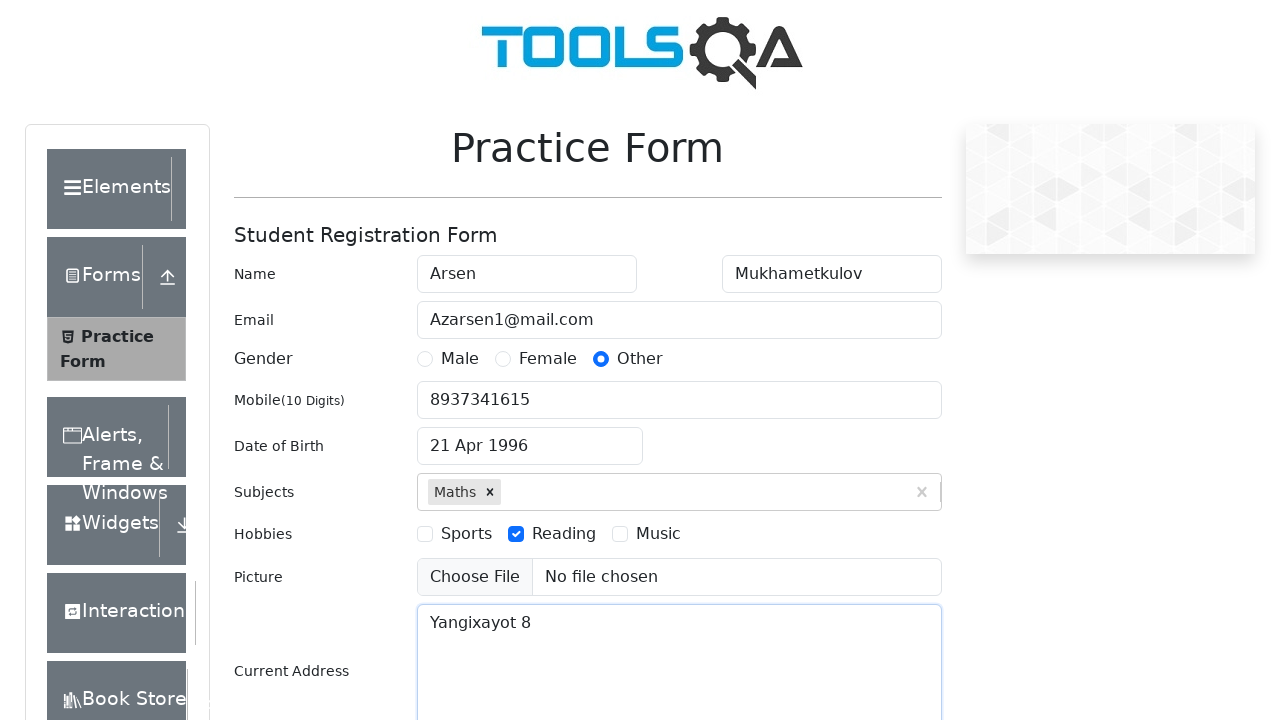

Clicked state selector dropdown at (527, 437) on #state
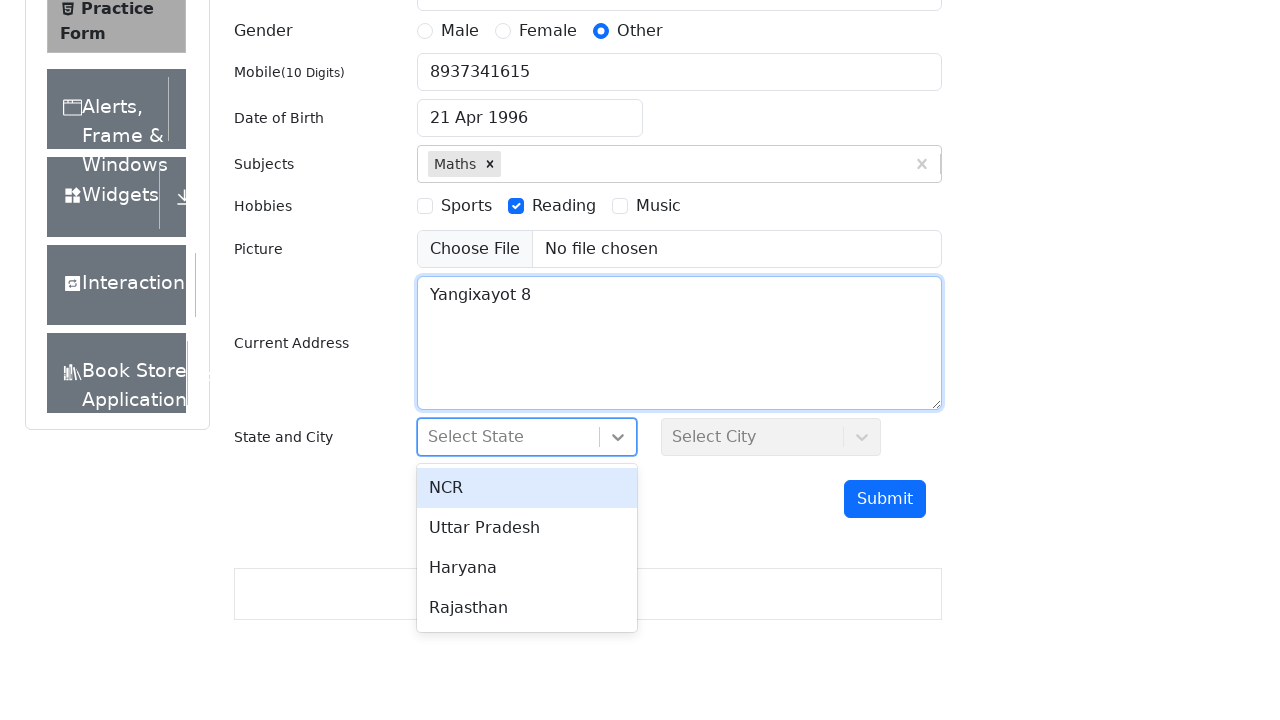

Filled state search field with 'Uttar Pradesh' on #react-select-3-input
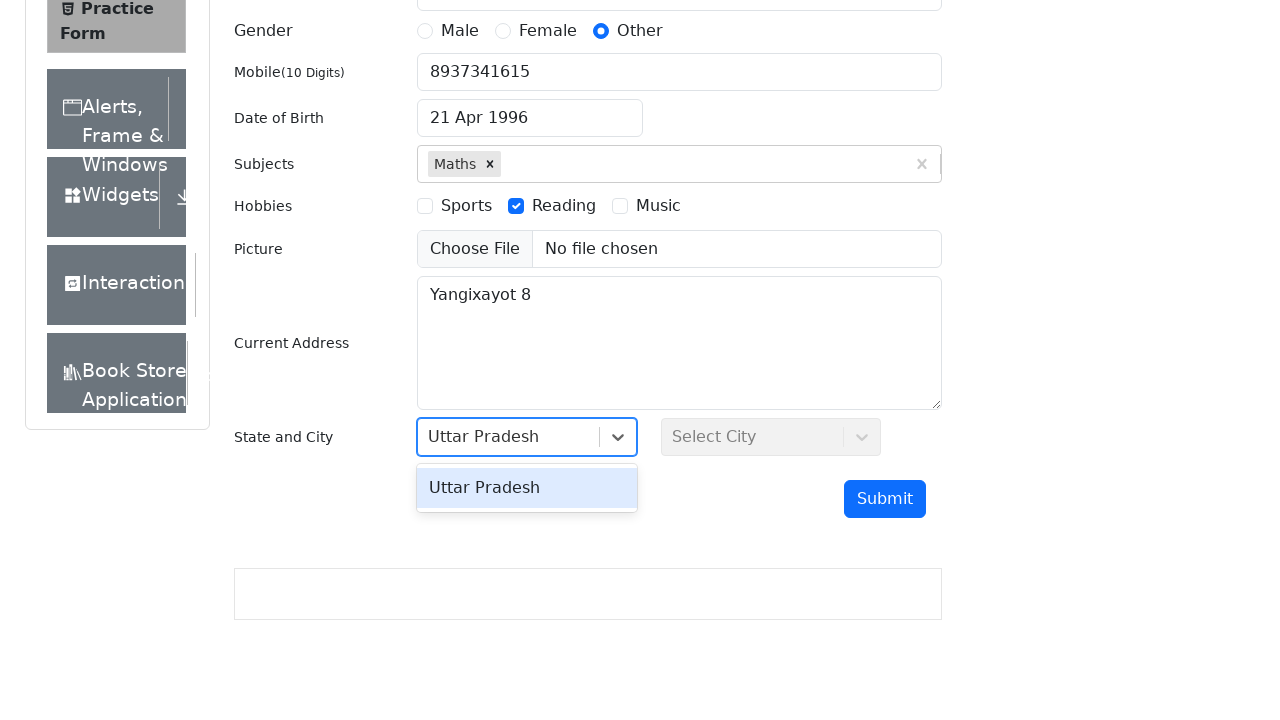

Pressed Enter to confirm state selection 'Uttar Pradesh' on #react-select-3-input
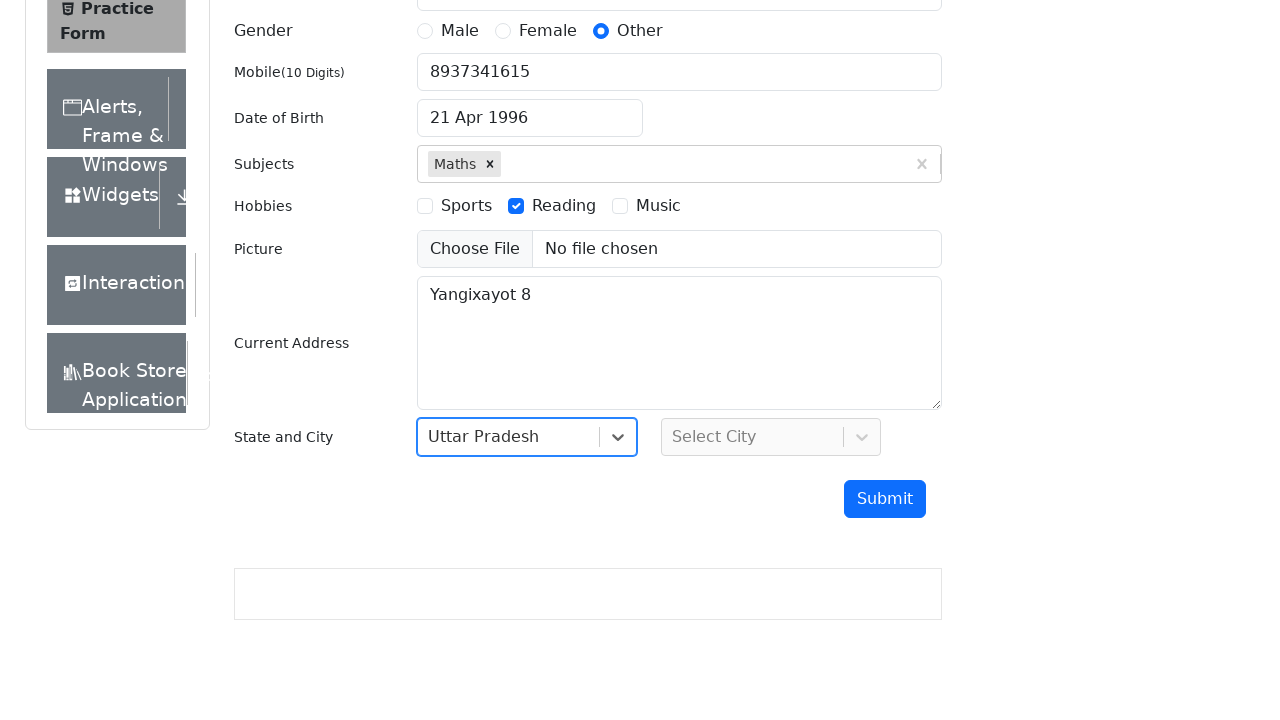

Clicked city selector dropdown at (771, 437) on #city
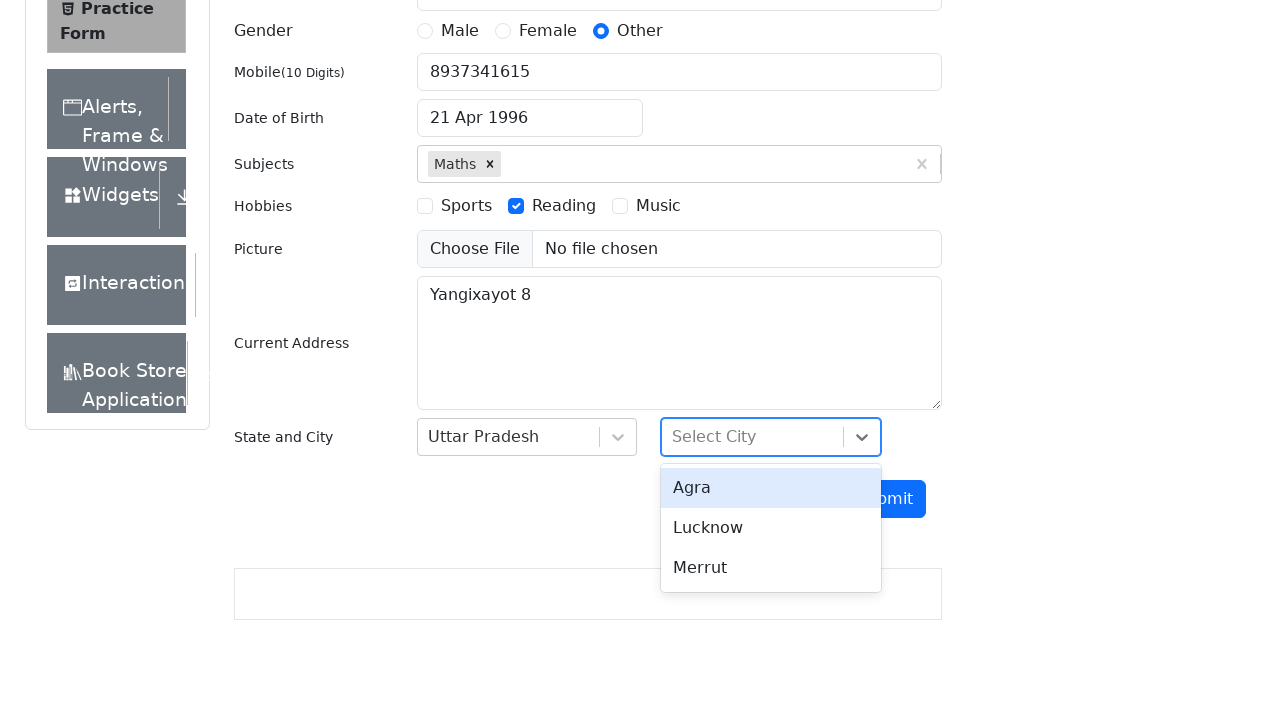

Filled city search field with 'Merrut' on #react-select-4-input
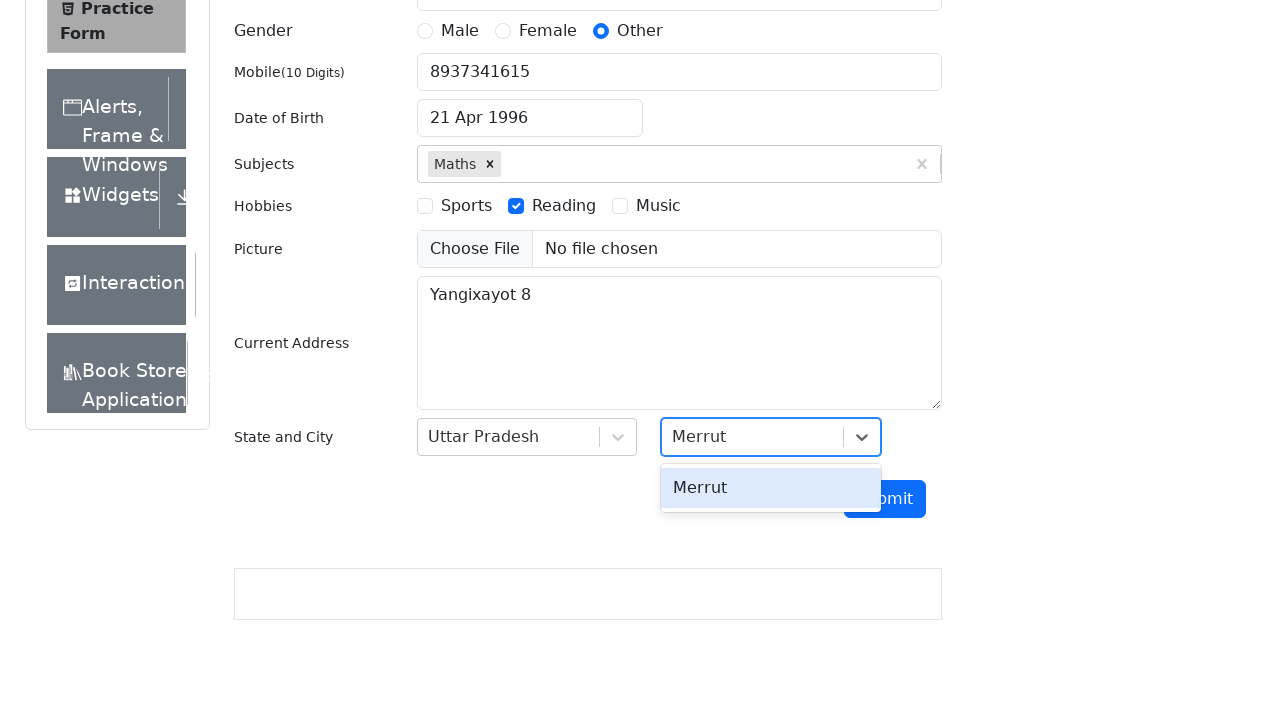

Pressed Enter to confirm city selection 'Merrut' on #react-select-4-input
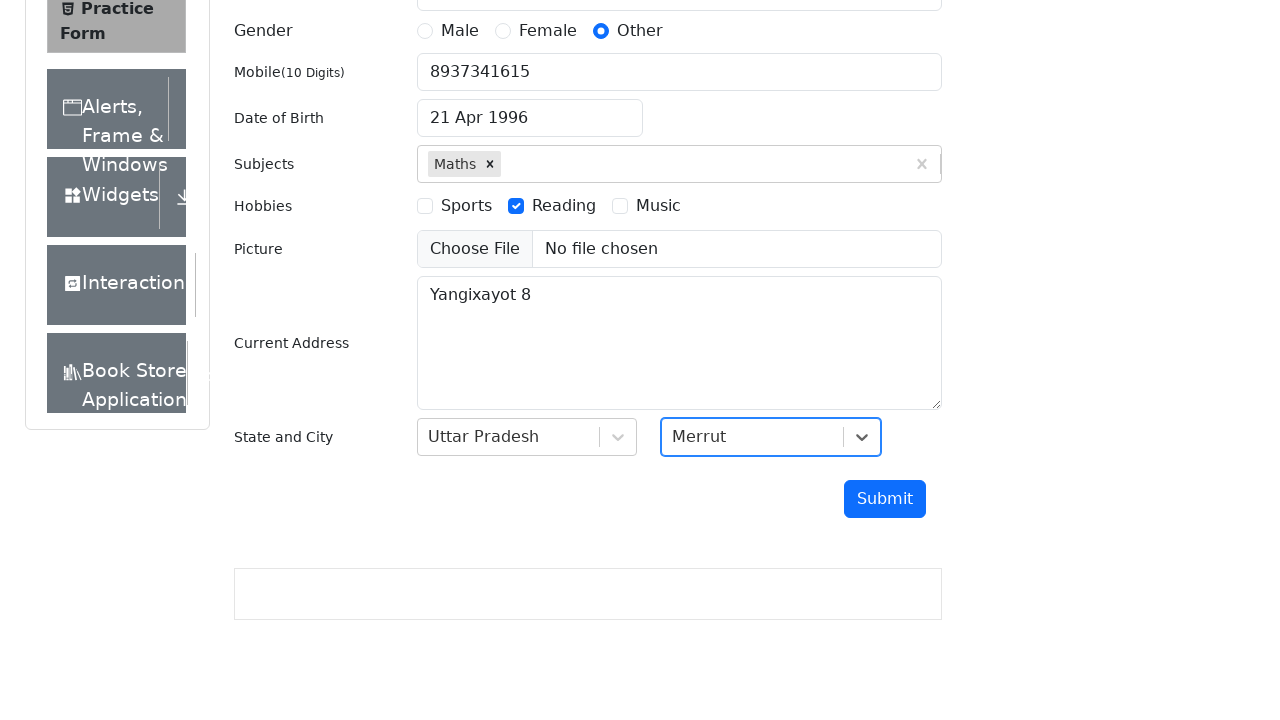

Clicked submit button to submit the registration form at (885, 499) on #submit
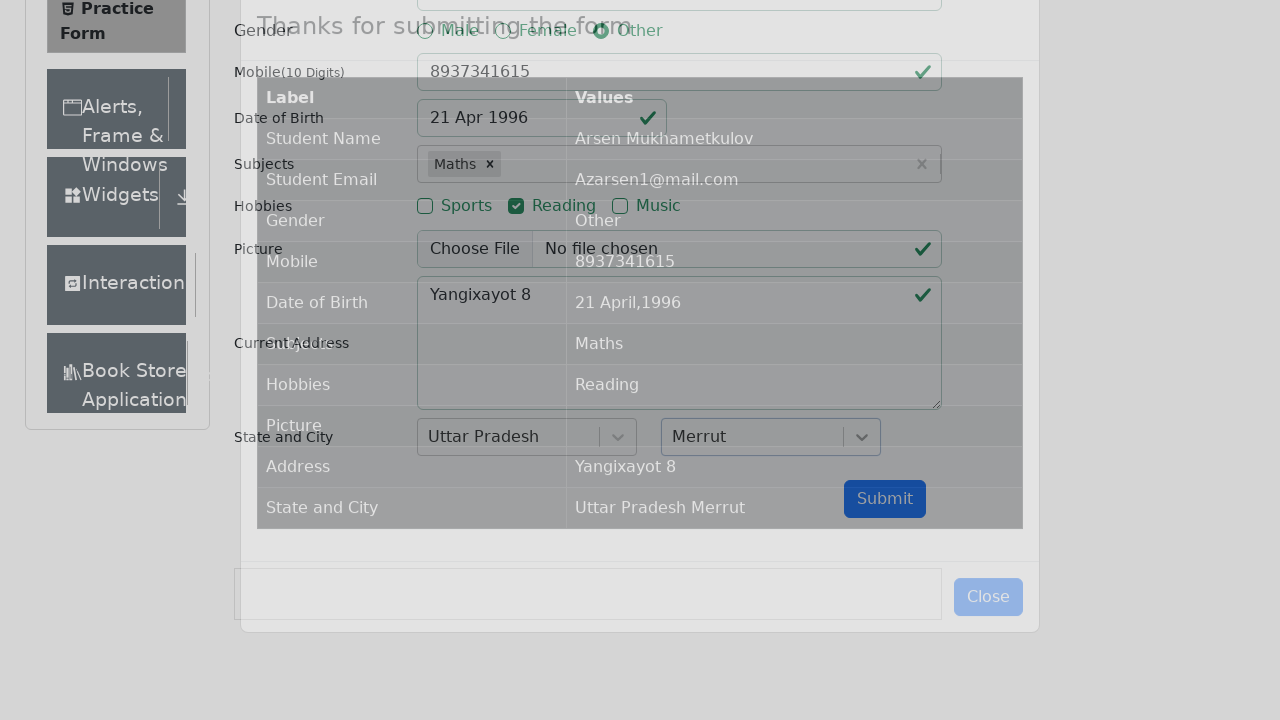

Confirmation table loaded with submitted data
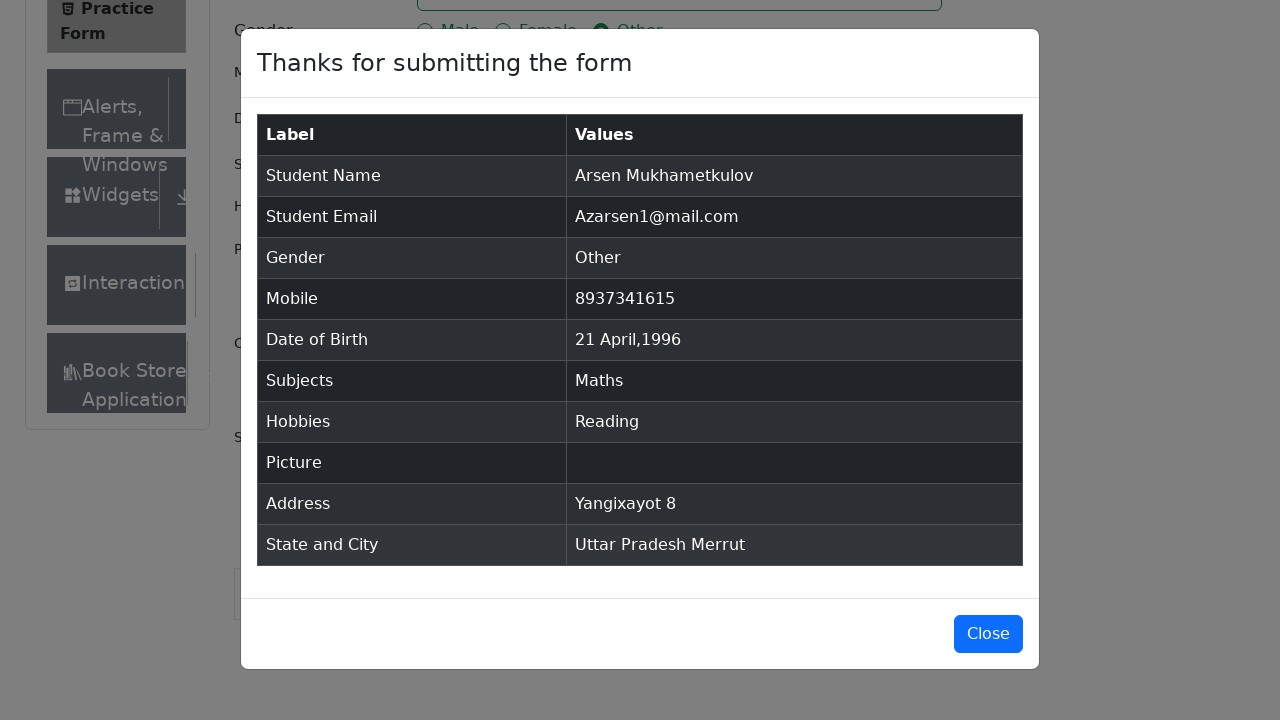

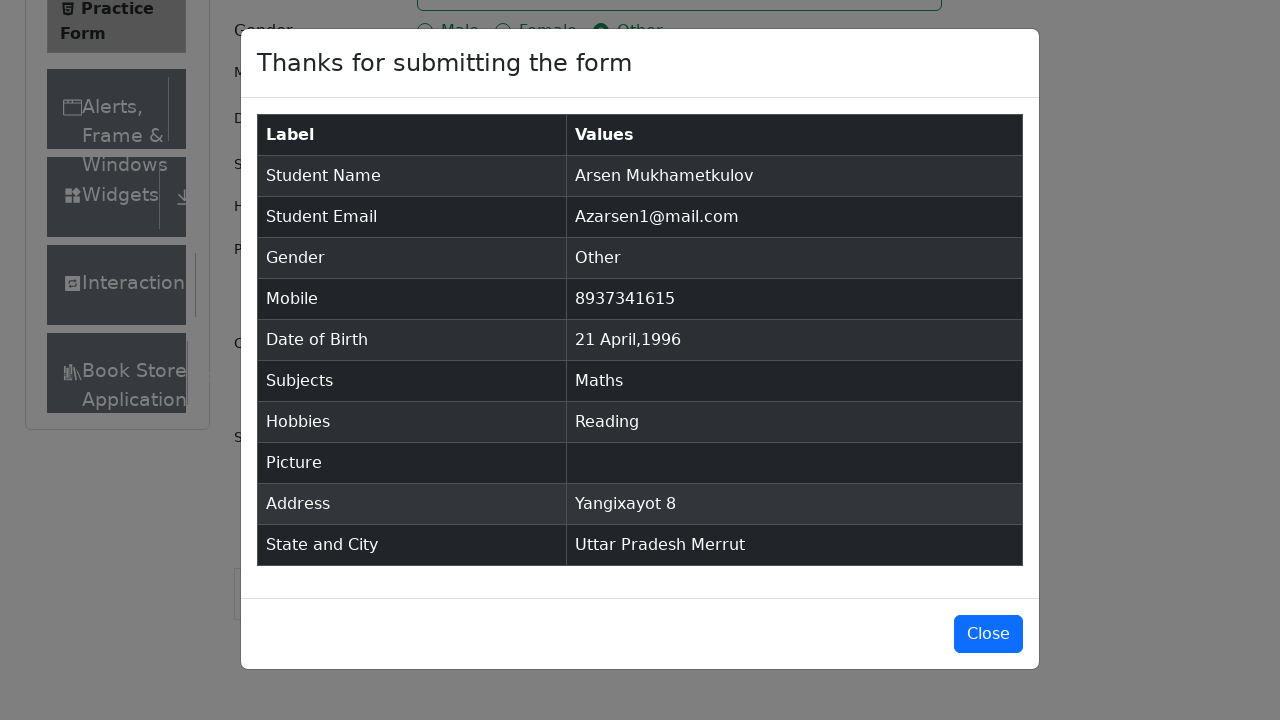